Opens the DS Portal App website and maximizes the browser window

Starting URL: https://dsportalapp.herokuapp.com/

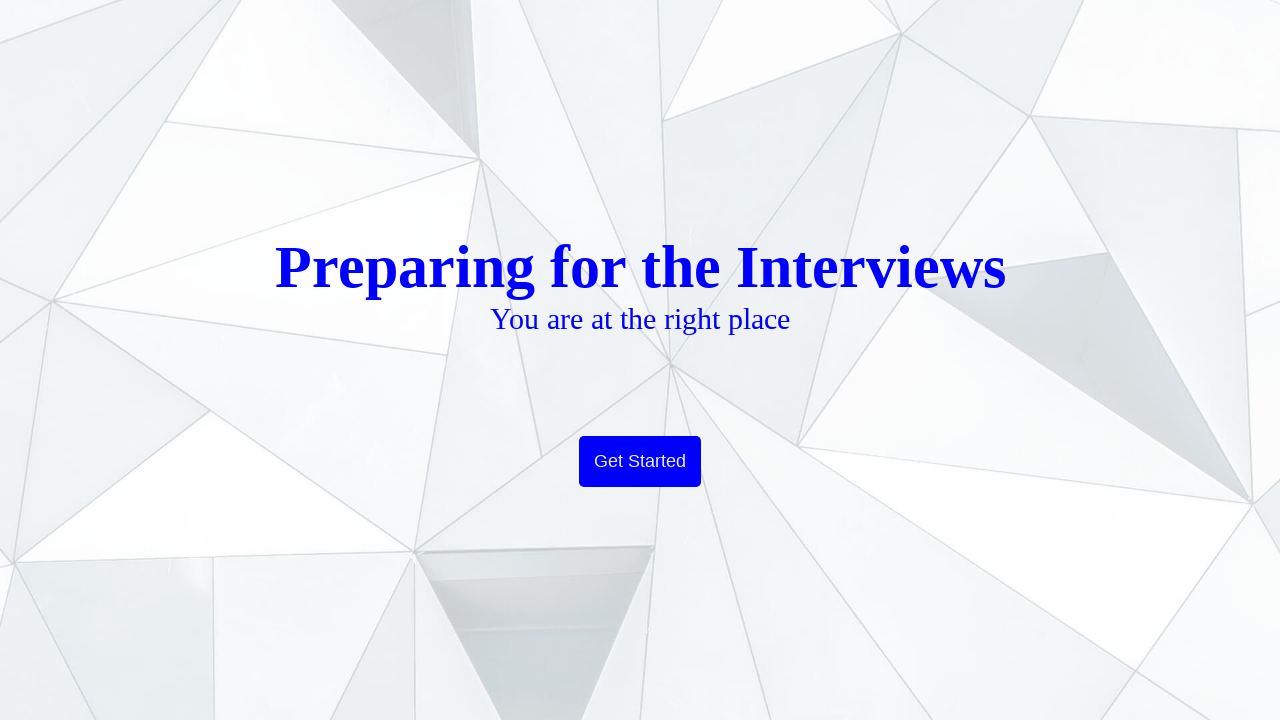

Navigated to DS Portal App website at https://dsportalapp.herokuapp.com/
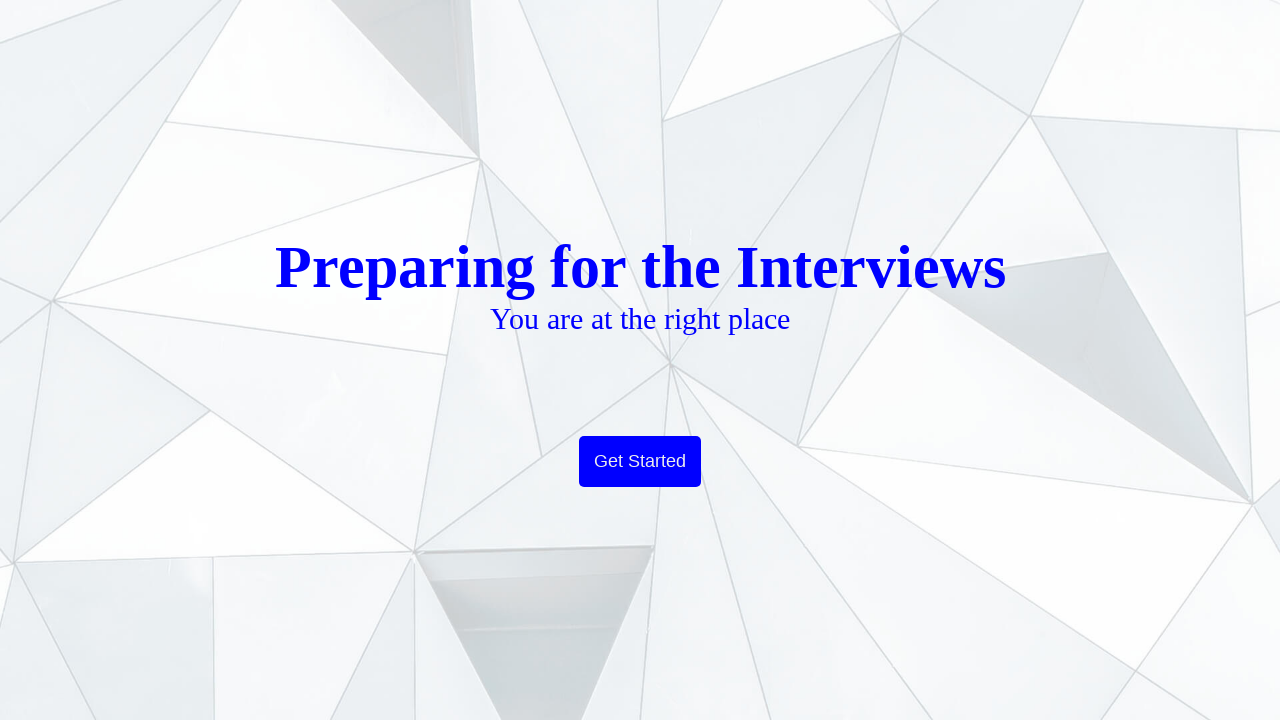

Maximized browser window to 1920x1080
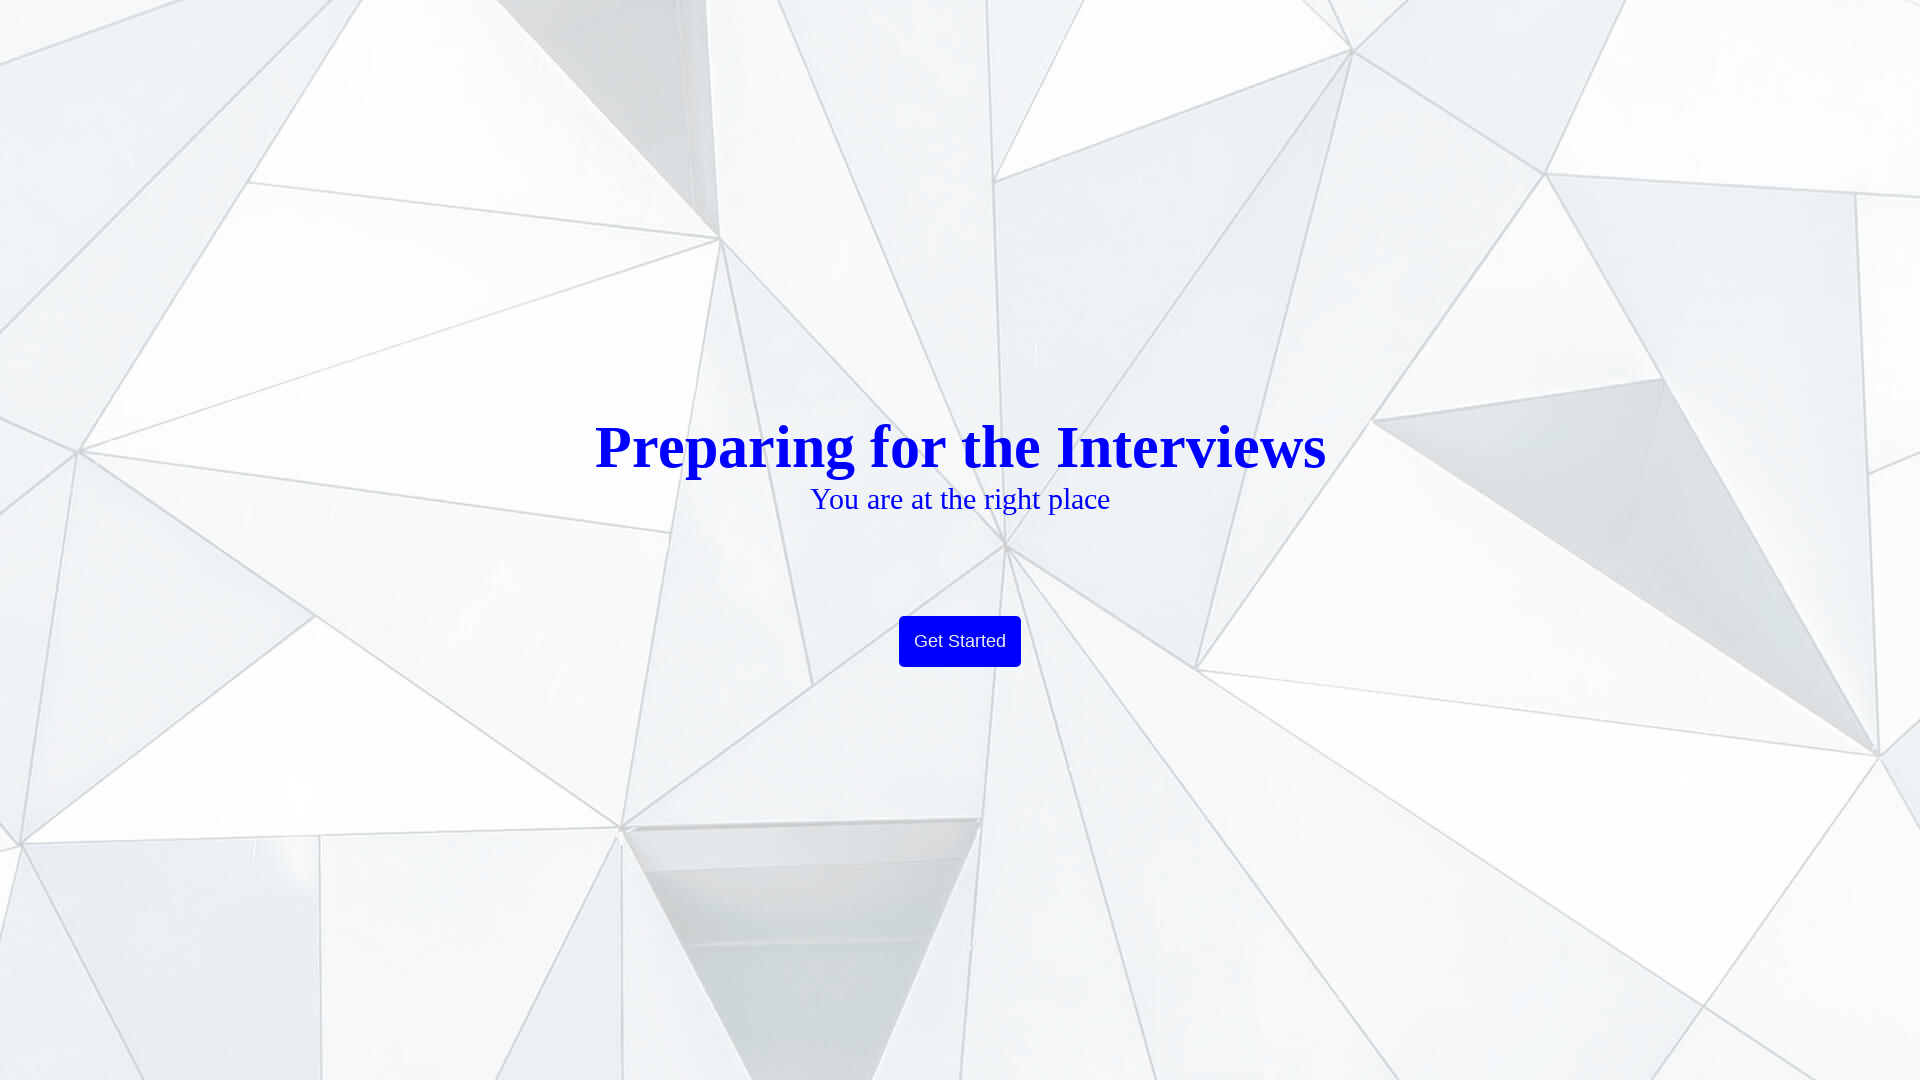

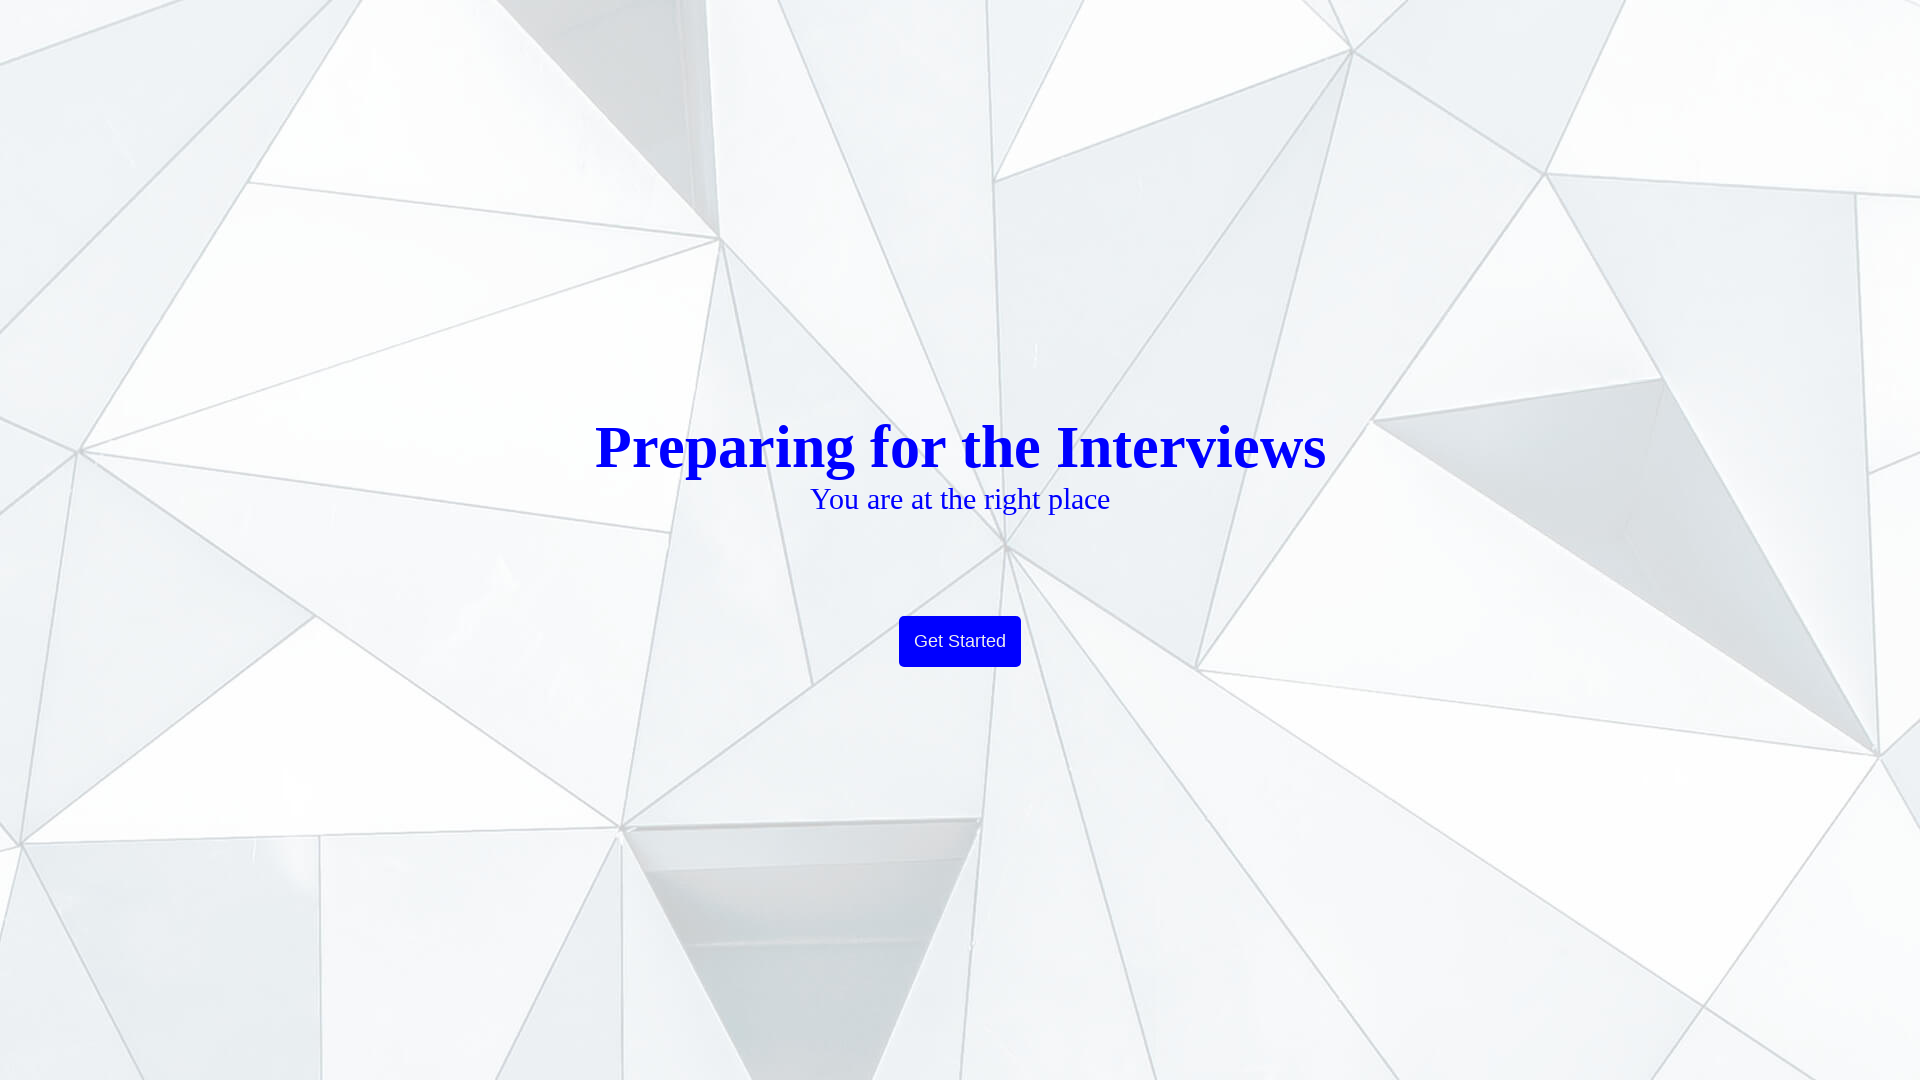